Tests sending a TAB key press using keyboard actions without targeting a specific element and verifies the page displays the correct key was pressed

Starting URL: http://the-internet.herokuapp.com/key_presses

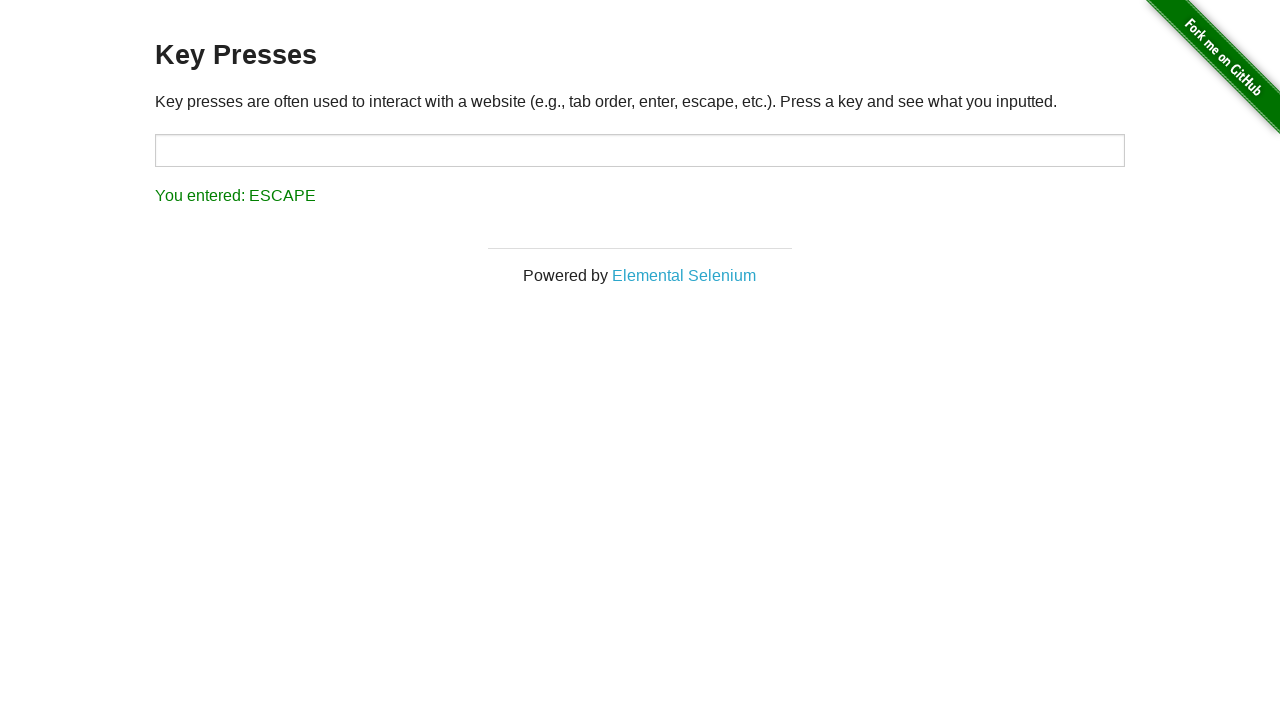

Navigated to key presses test page
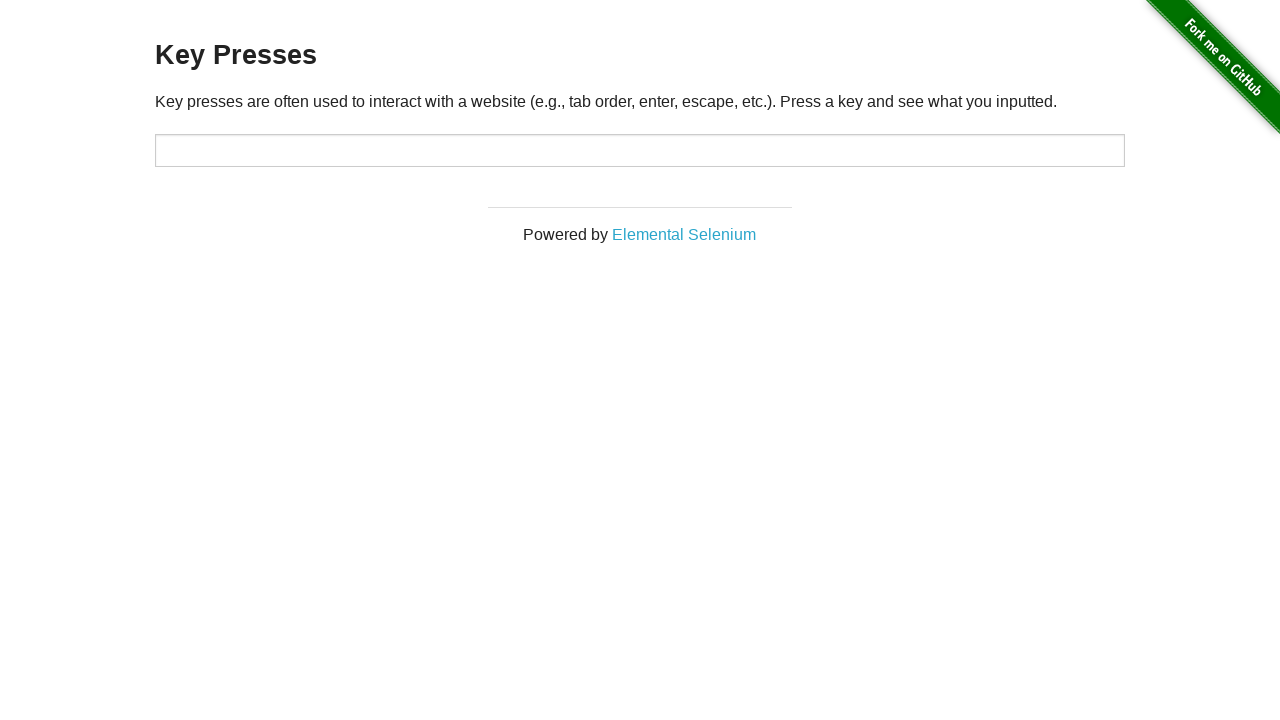

Pressed TAB key
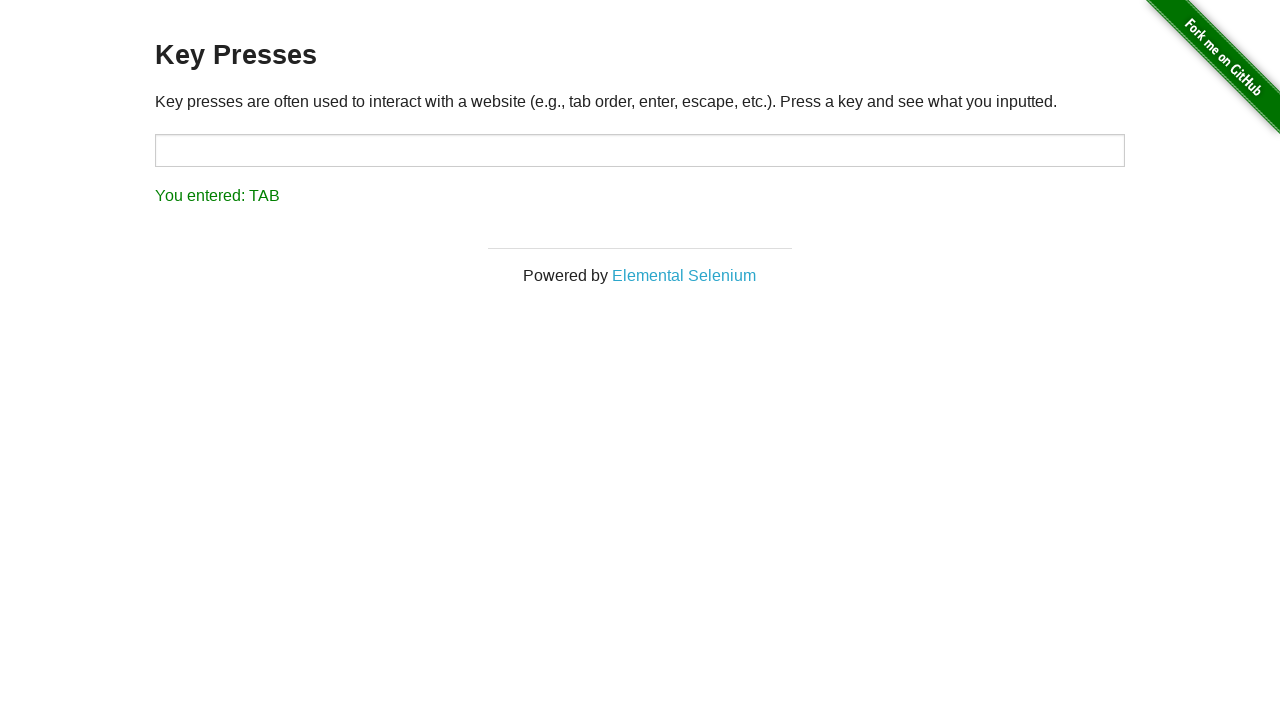

Result element appeared on page
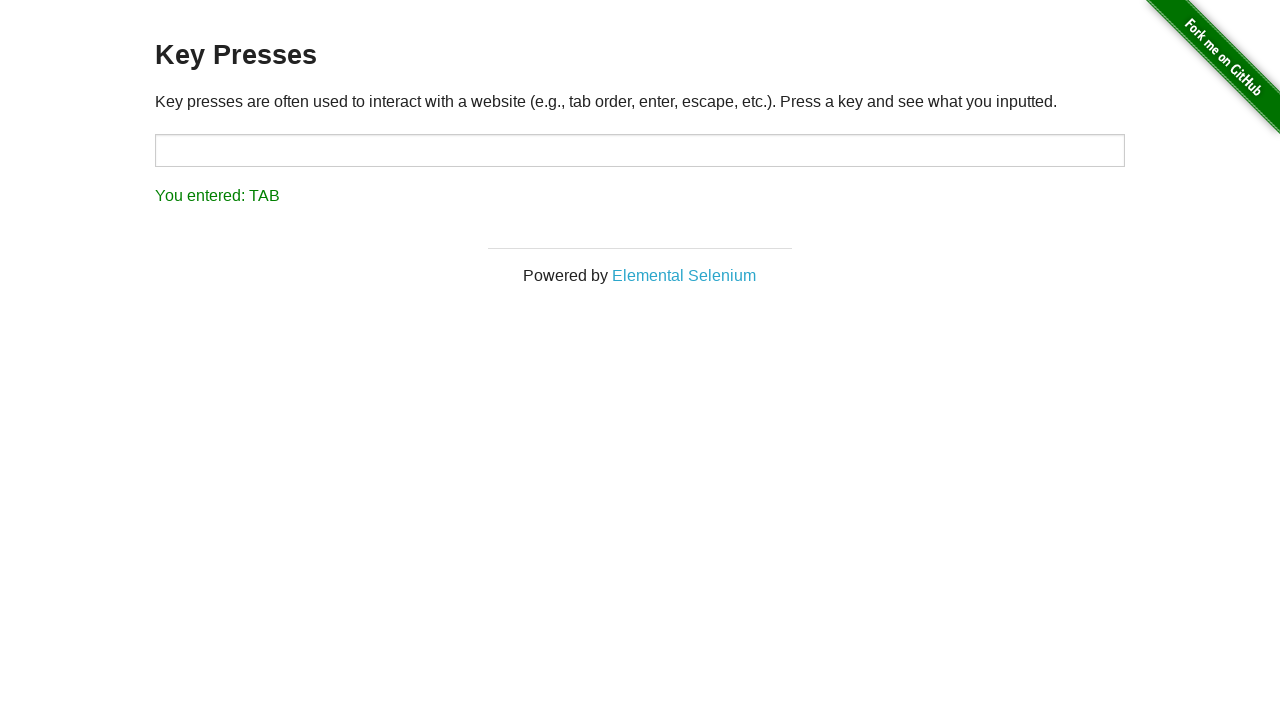

Retrieved result text content
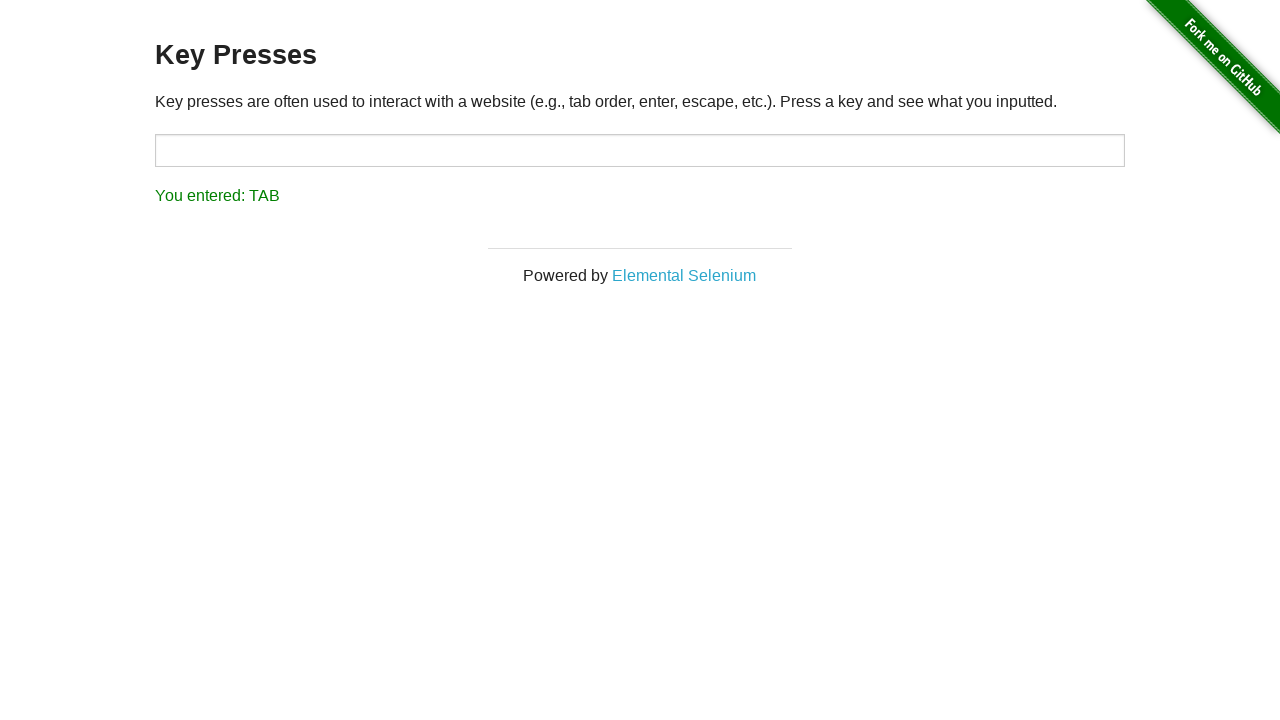

Verified TAB key press was correctly registered
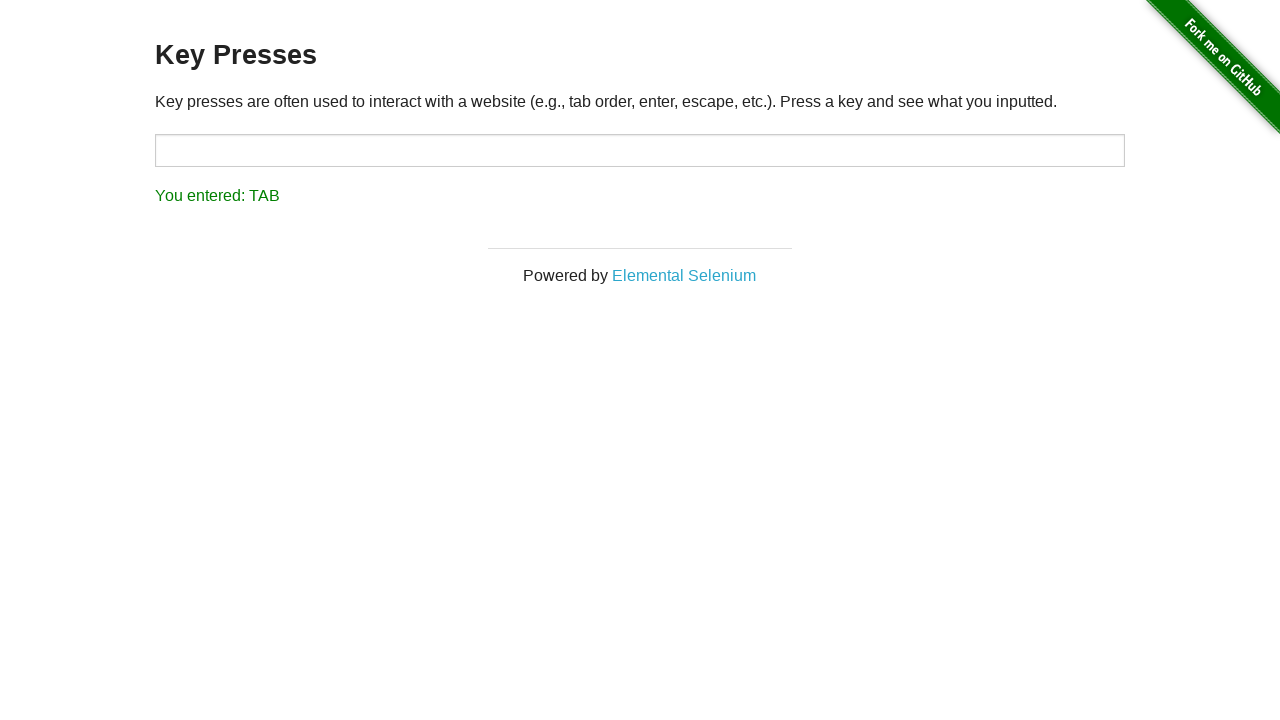

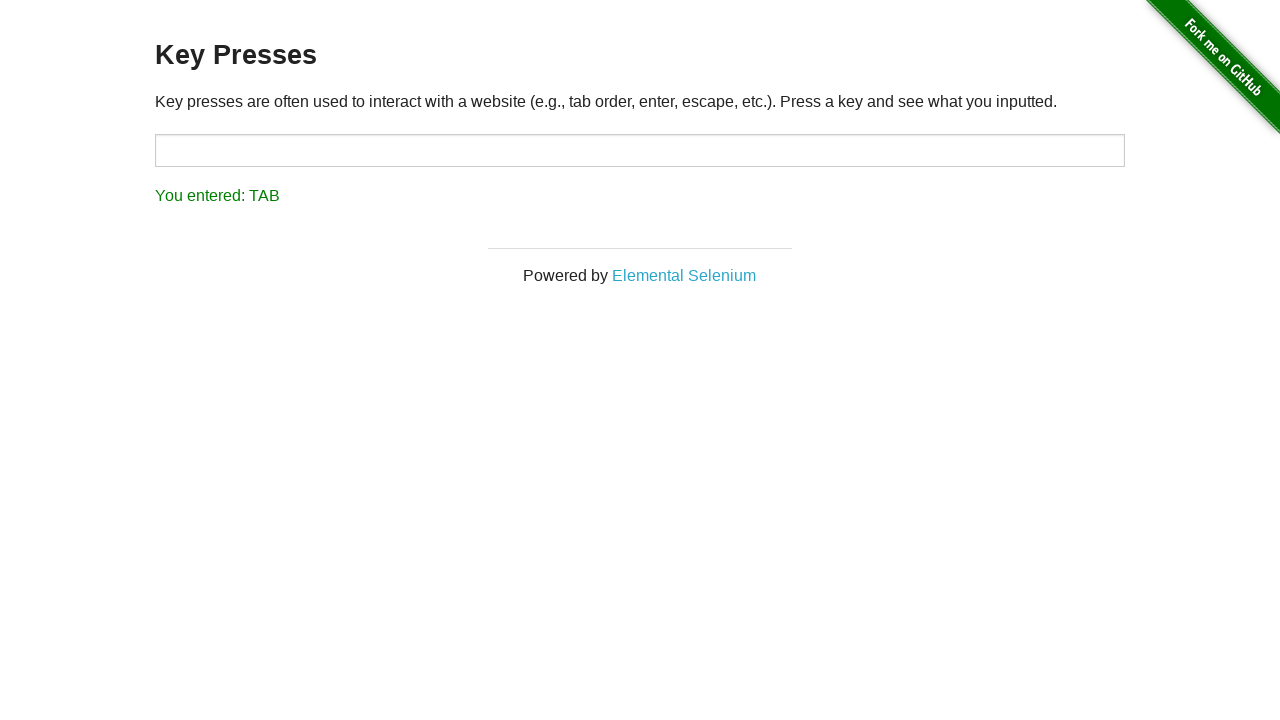